Searches for a game on SteamCharts and clicks on the first search result to navigate to the game's statistics page

Starting URL: https://steamcharts.com/search/?q=Counter-Strike

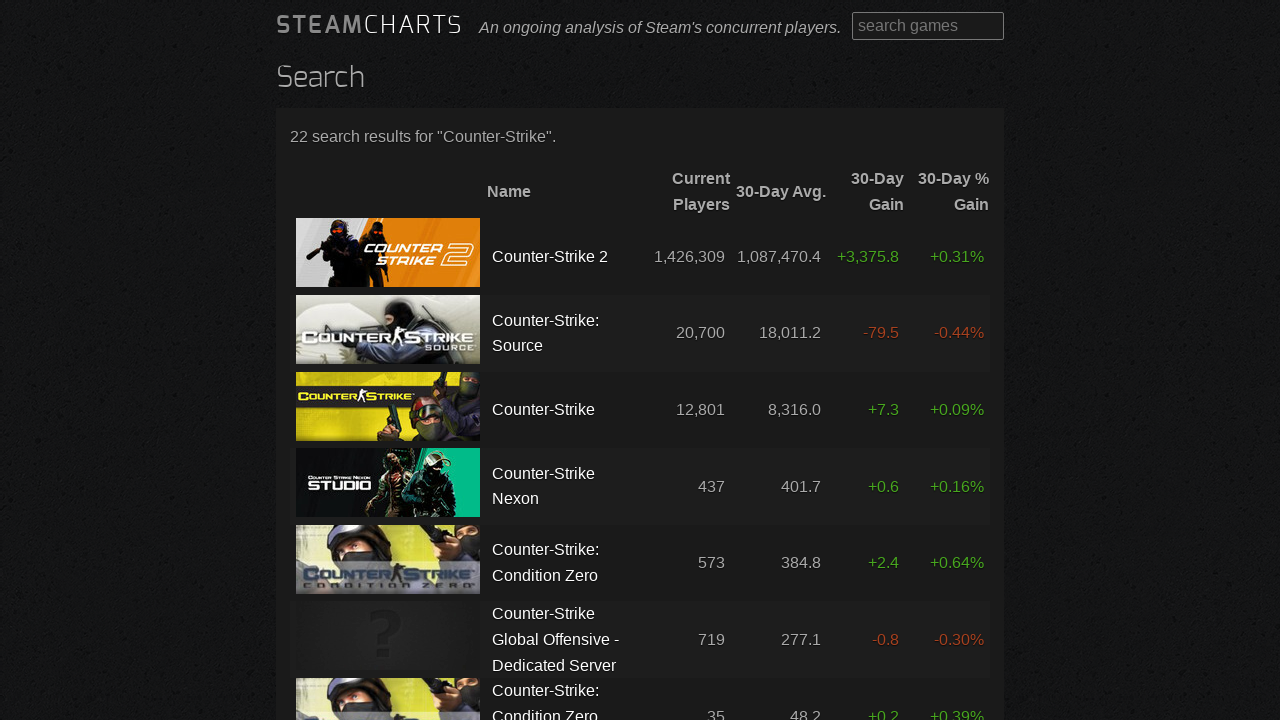

Search results table loaded with game links
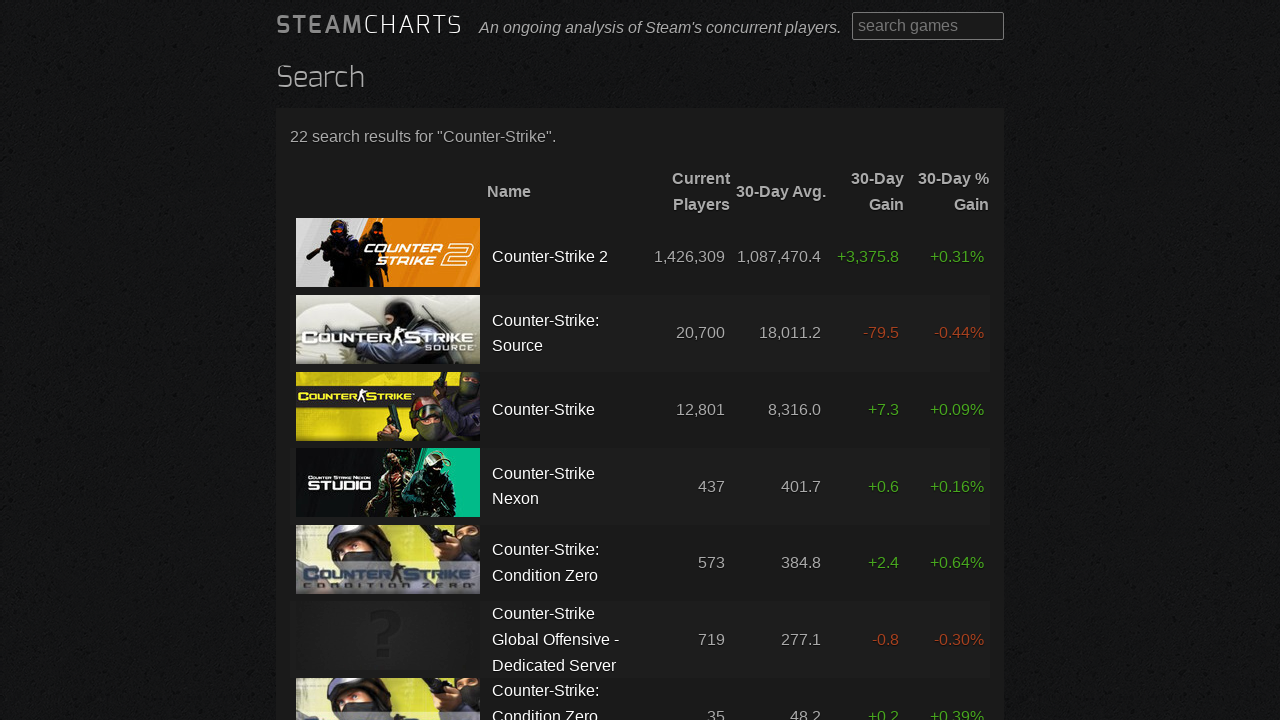

Clicked first search result (Counter-Strike game link) at (388, 253) on .common-table a
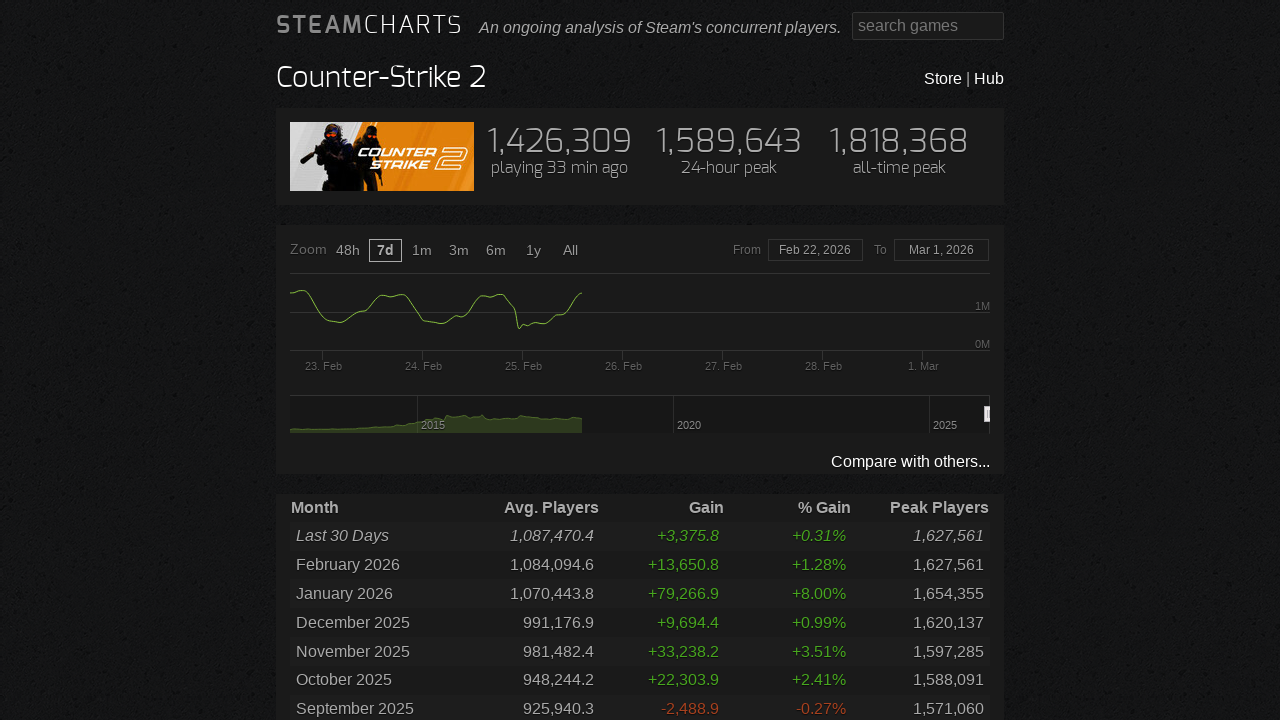

Game statistics page loaded with player count data
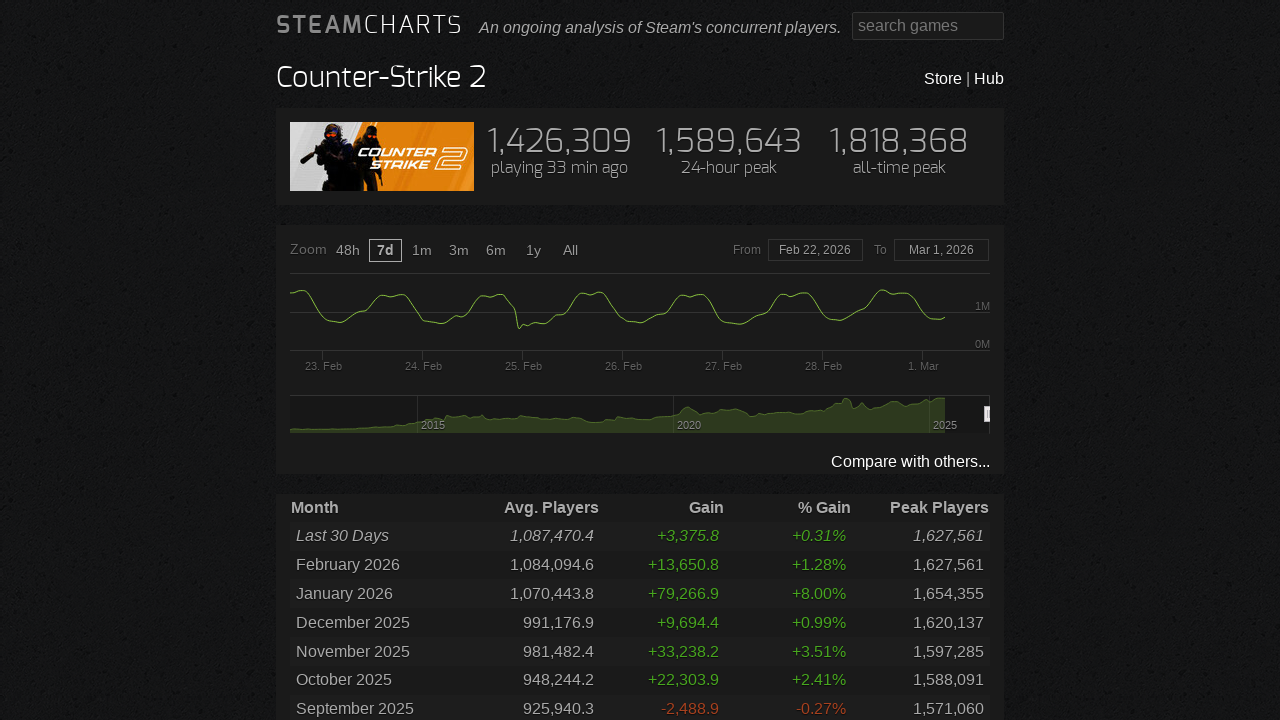

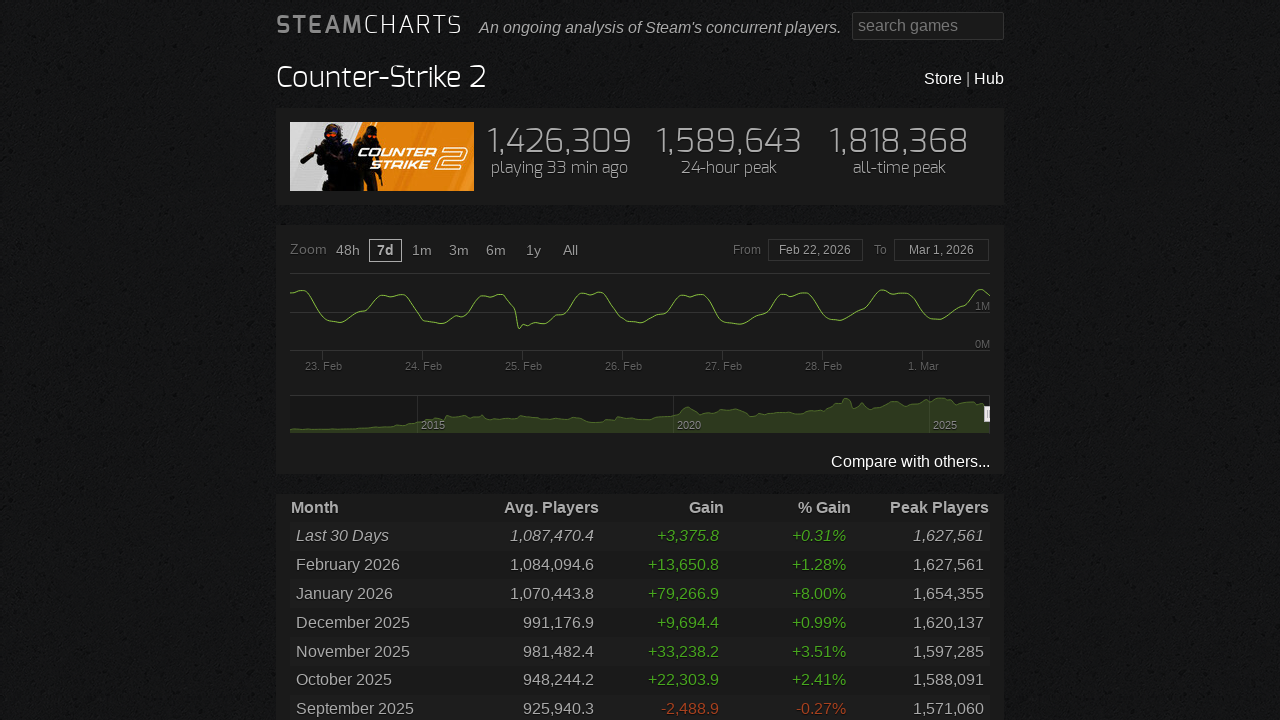